Tests multiple checkbox functionality by checking several day checkboxes, verifying they are checked, then unchecking them

Starting URL: https://testautomationpractice.blogspot.com/

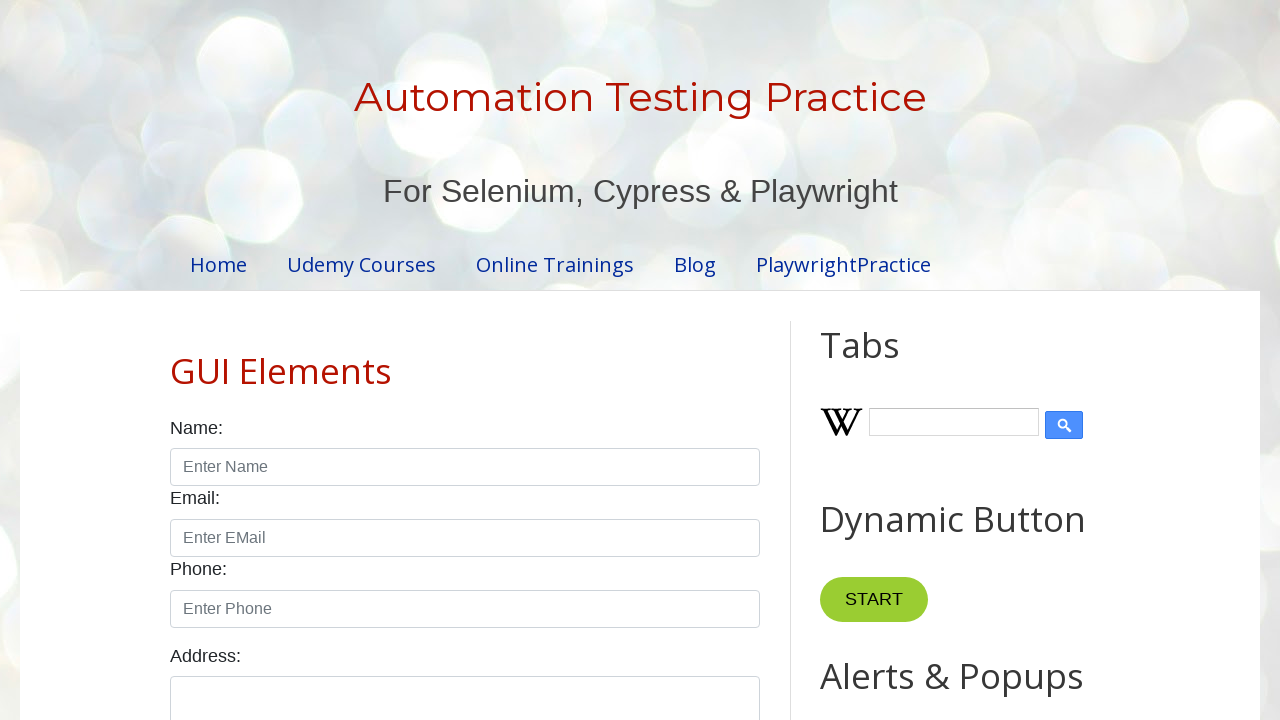

Checked checkbox with locator: //input[@value="sunday"] at (176, 360) on //input[@value="sunday"]
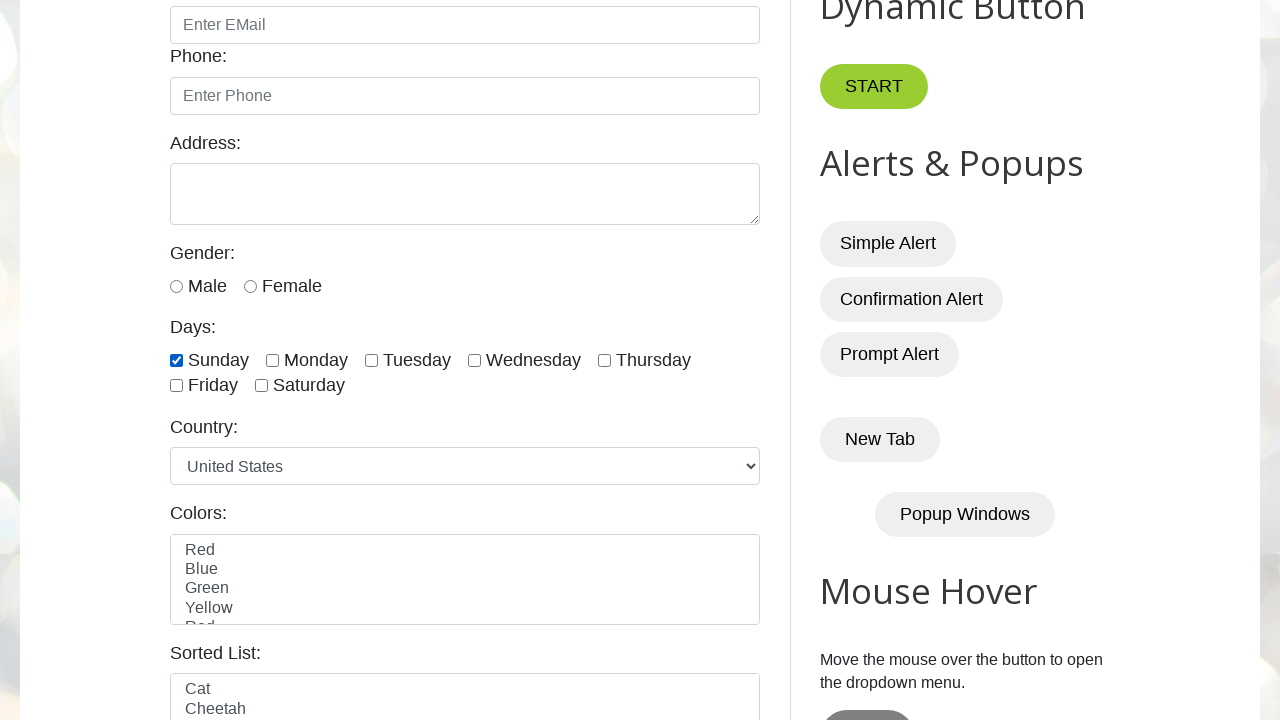

Checked checkbox with locator: [id="tuesday"] at (372, 360) on [id="tuesday"]
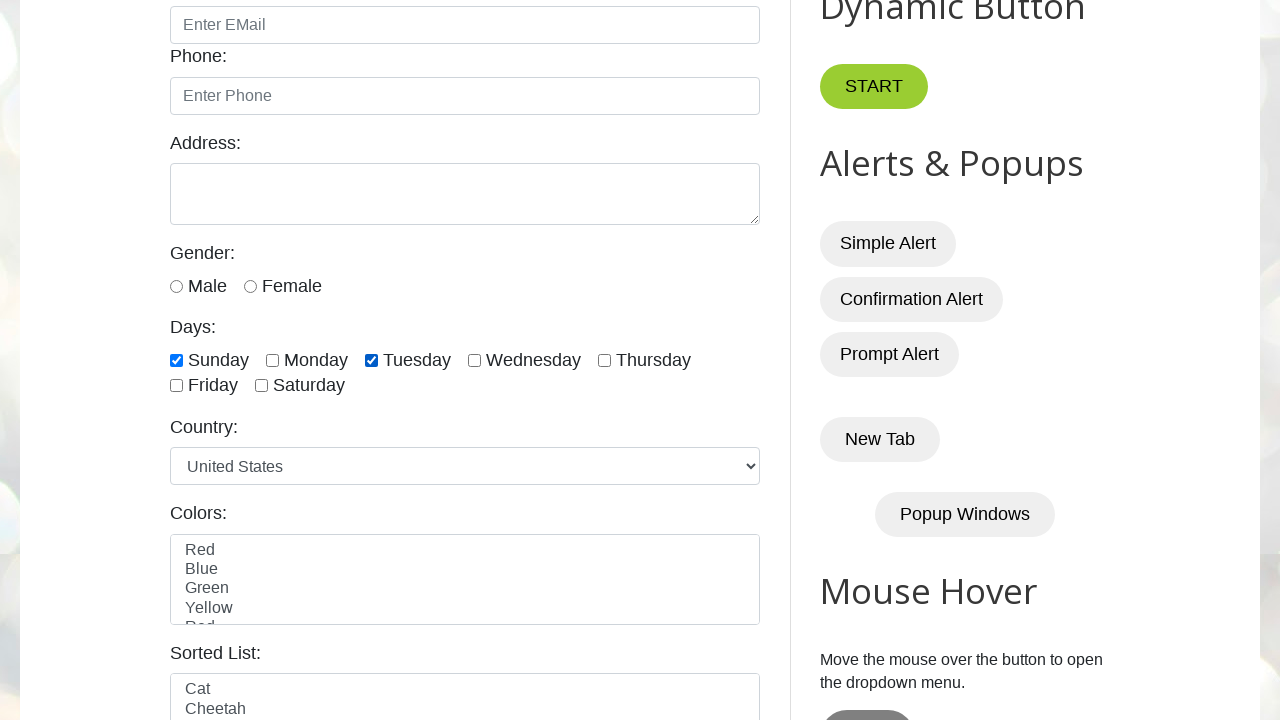

Checked checkbox with locator: #thursday at (604, 360) on #thursday
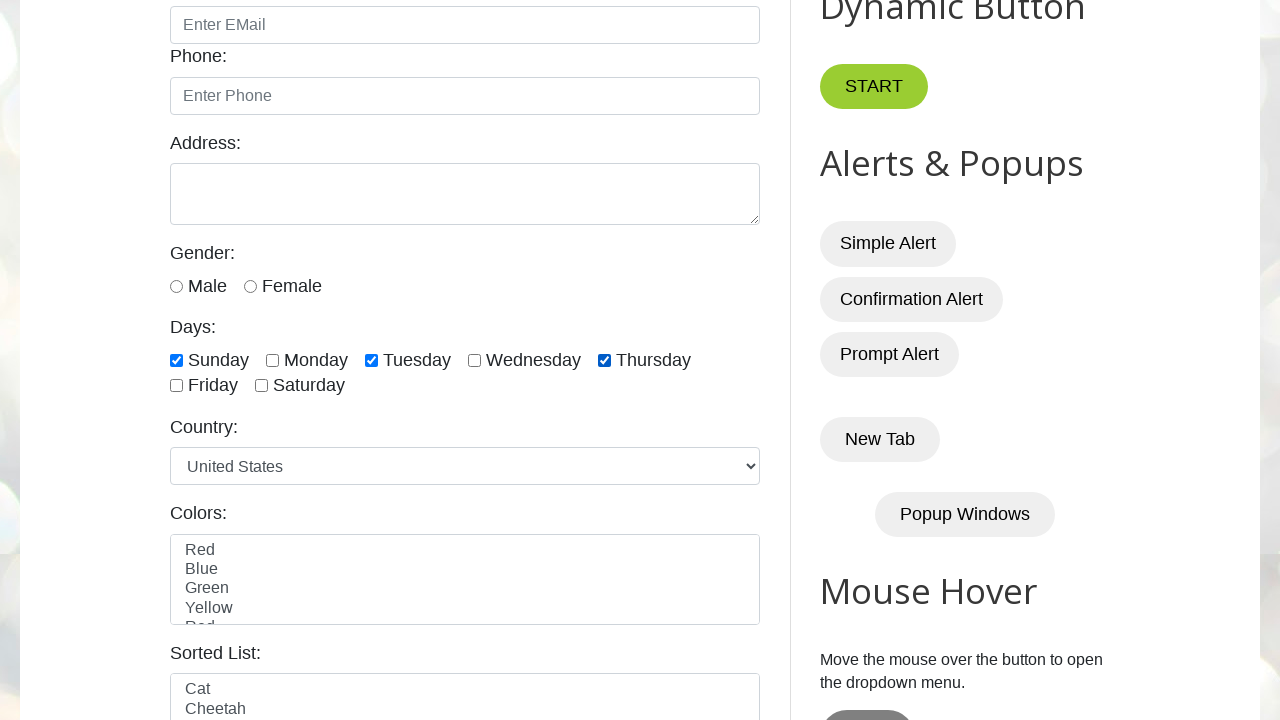

Checked checkbox with locator: //label[text()="Saturday"] at (309, 386) on //label[text()="Saturday"]
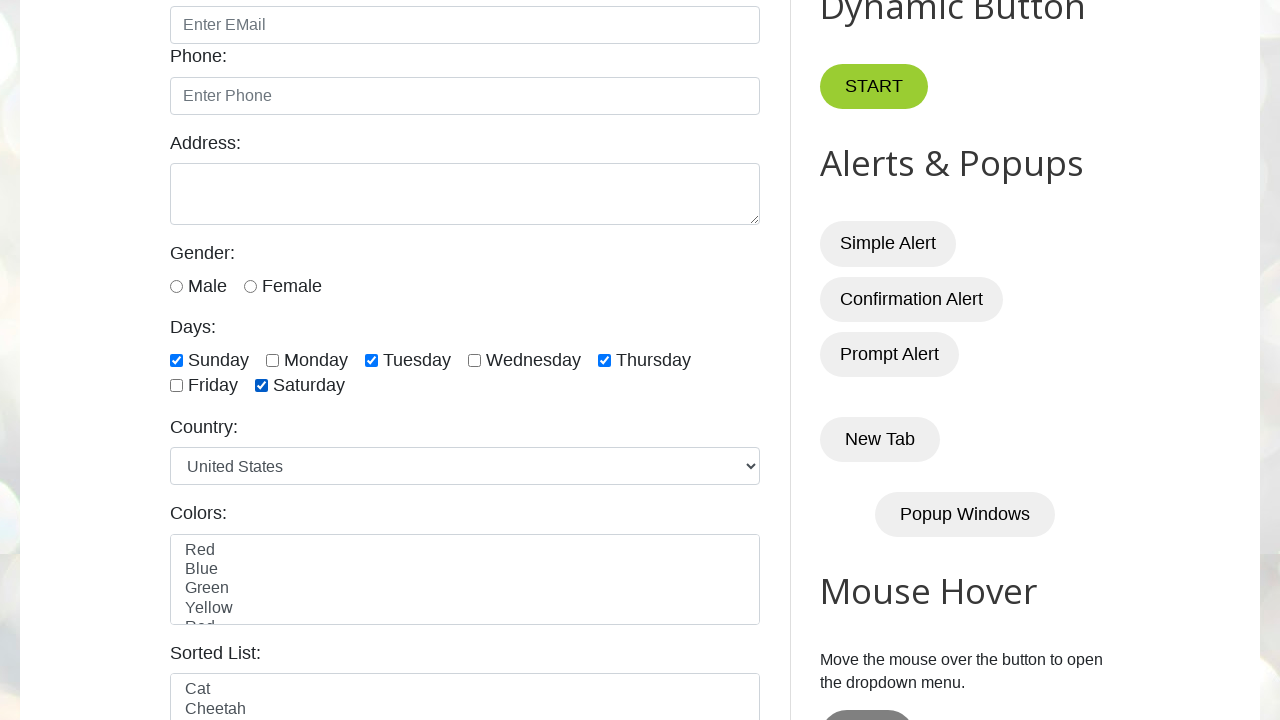

Verified checkbox with locator '//input[@value="sunday"]' is checked
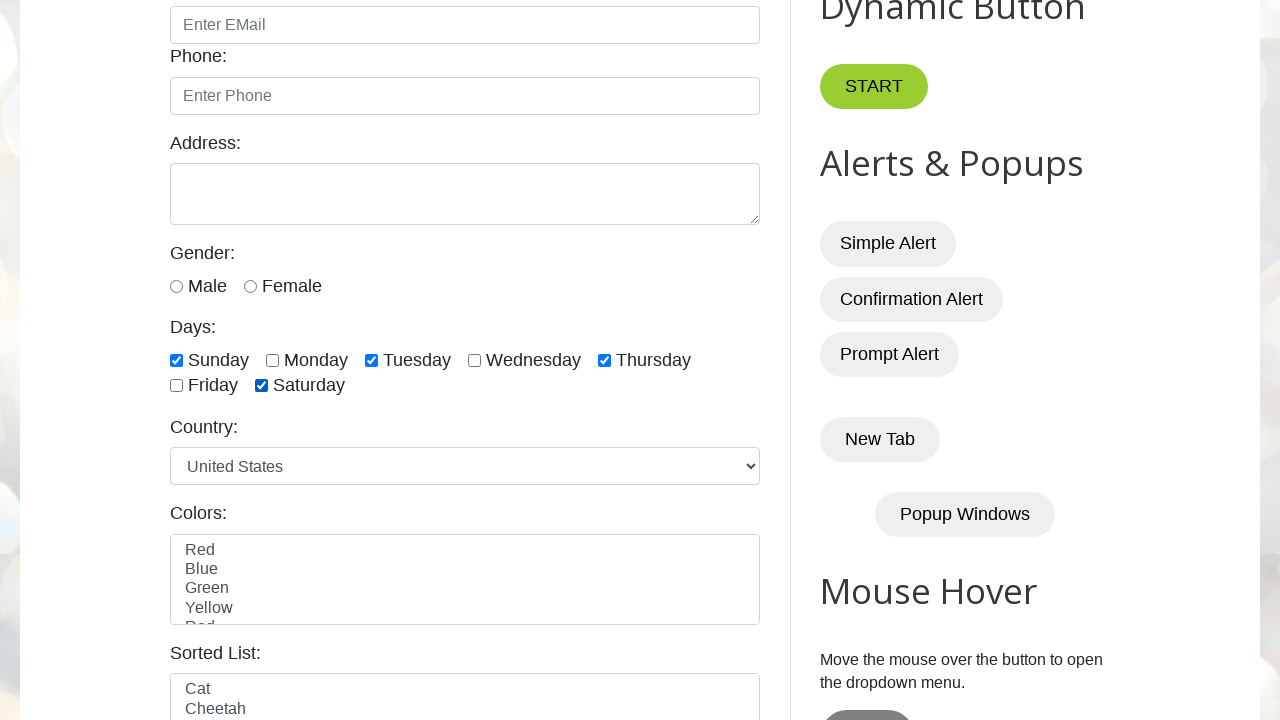

Unchecked checkbox with locator: //input[@value="sunday"] at (176, 360) on //input[@value="sunday"]
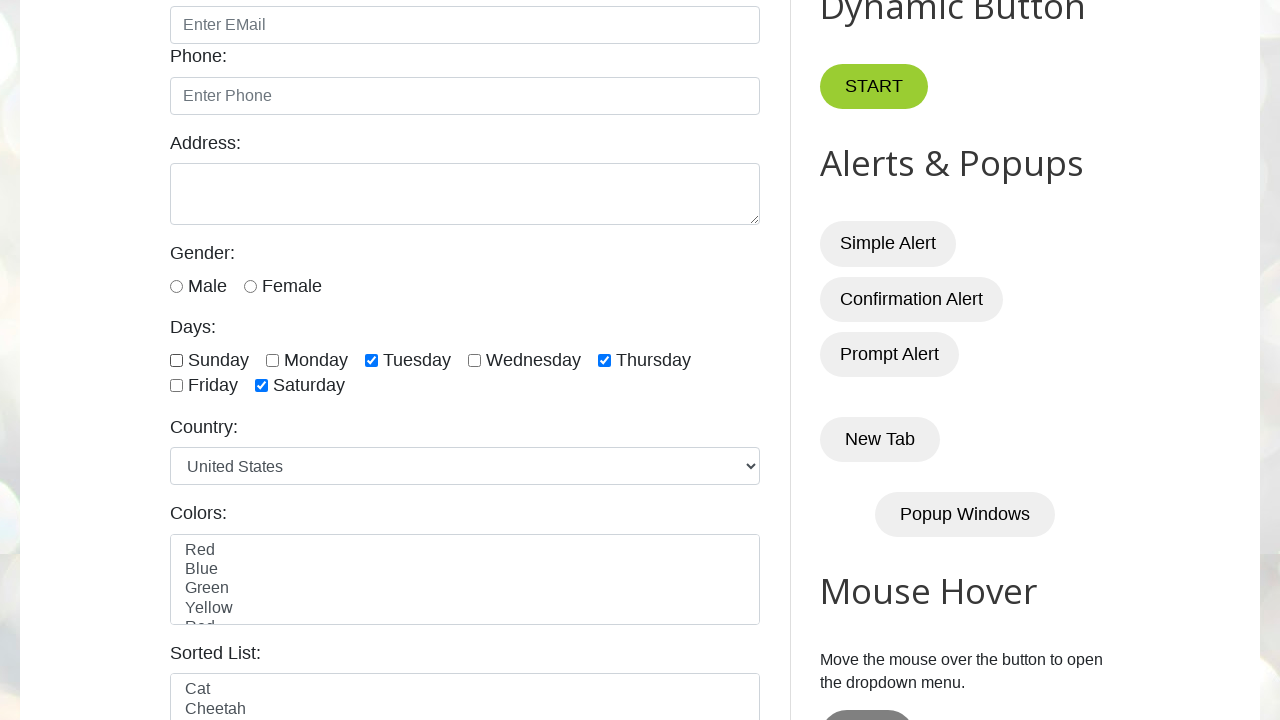

Verified checkbox with locator '[id="tuesday"]' is checked
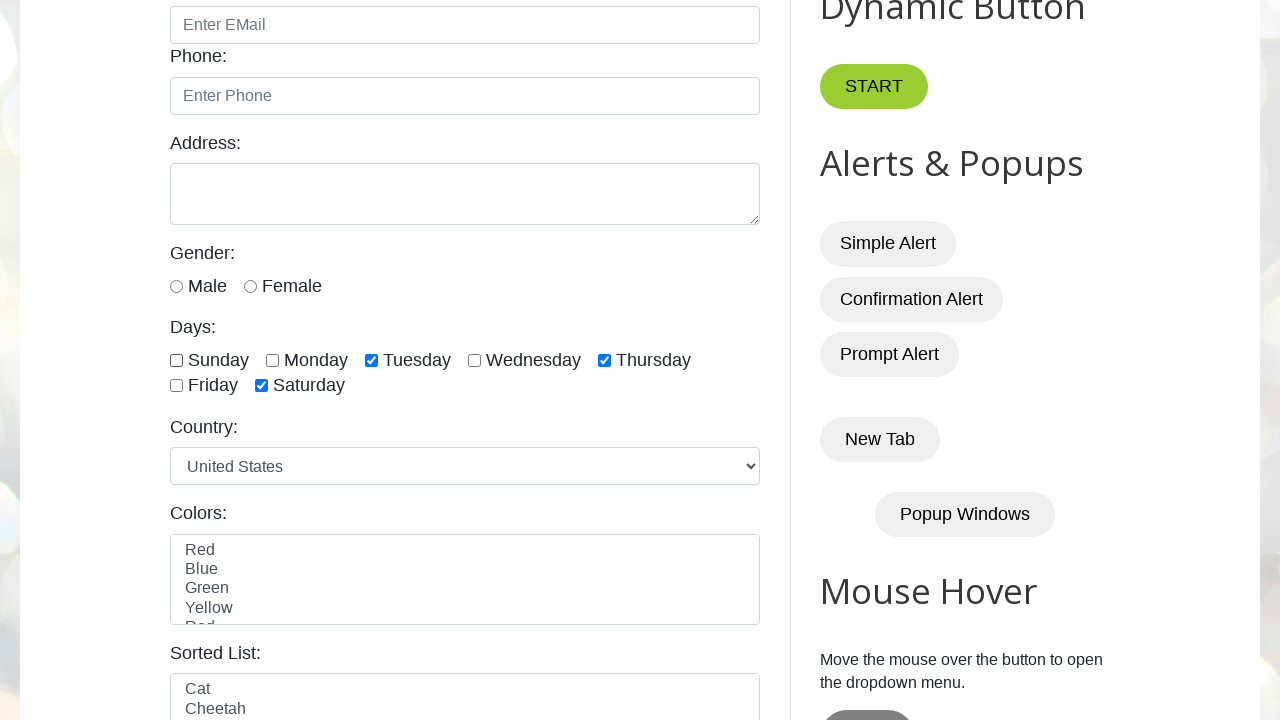

Unchecked checkbox with locator: [id="tuesday"] at (372, 360) on [id="tuesday"]
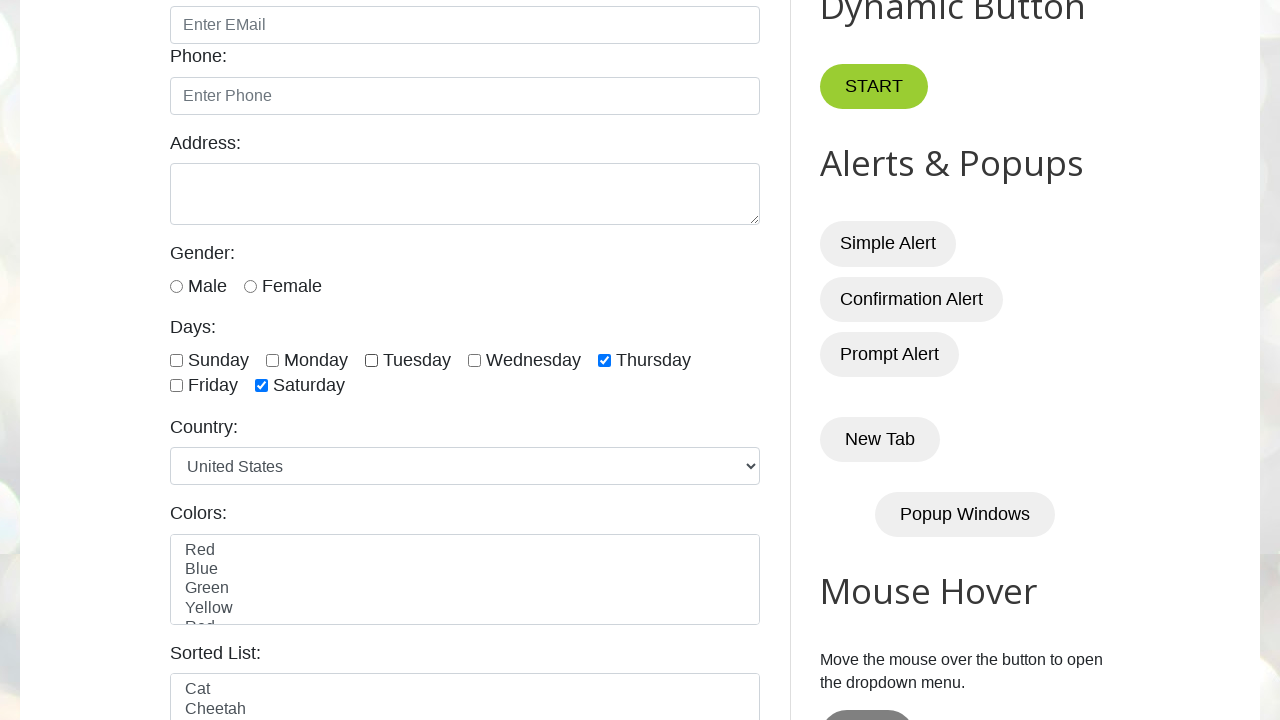

Verified checkbox with locator '#thursday' is checked
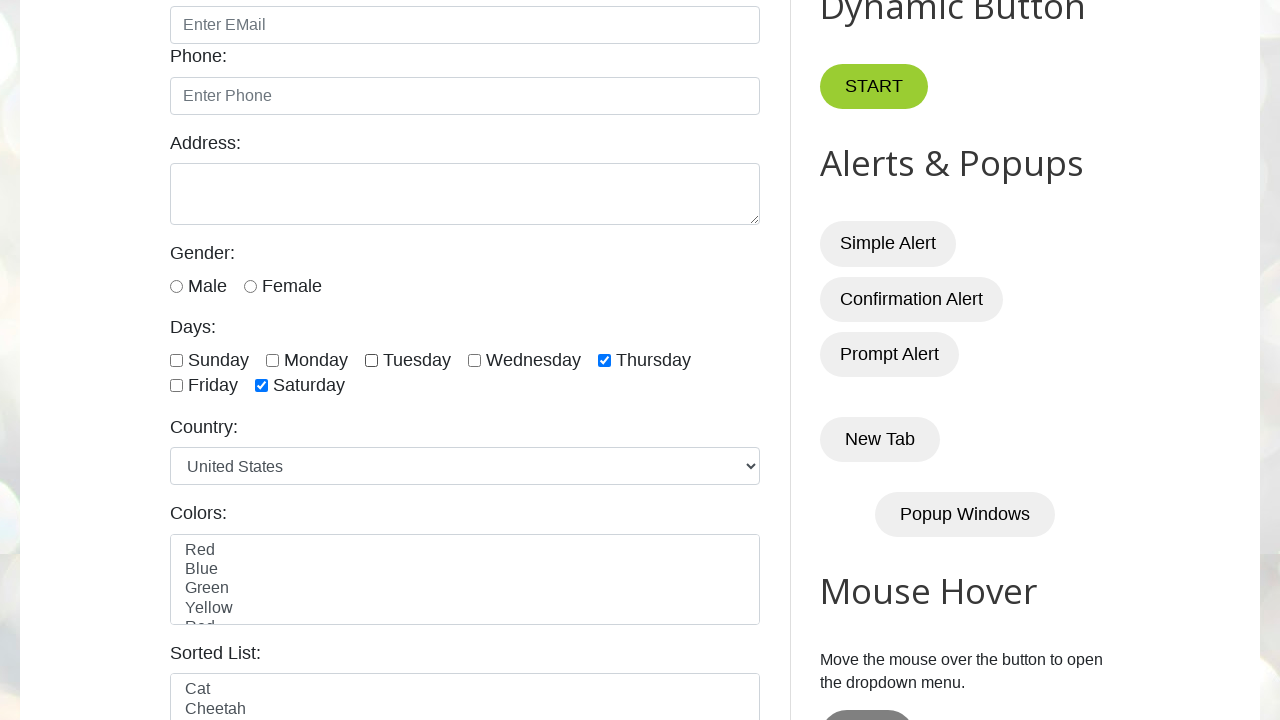

Unchecked checkbox with locator: #thursday at (604, 360) on #thursday
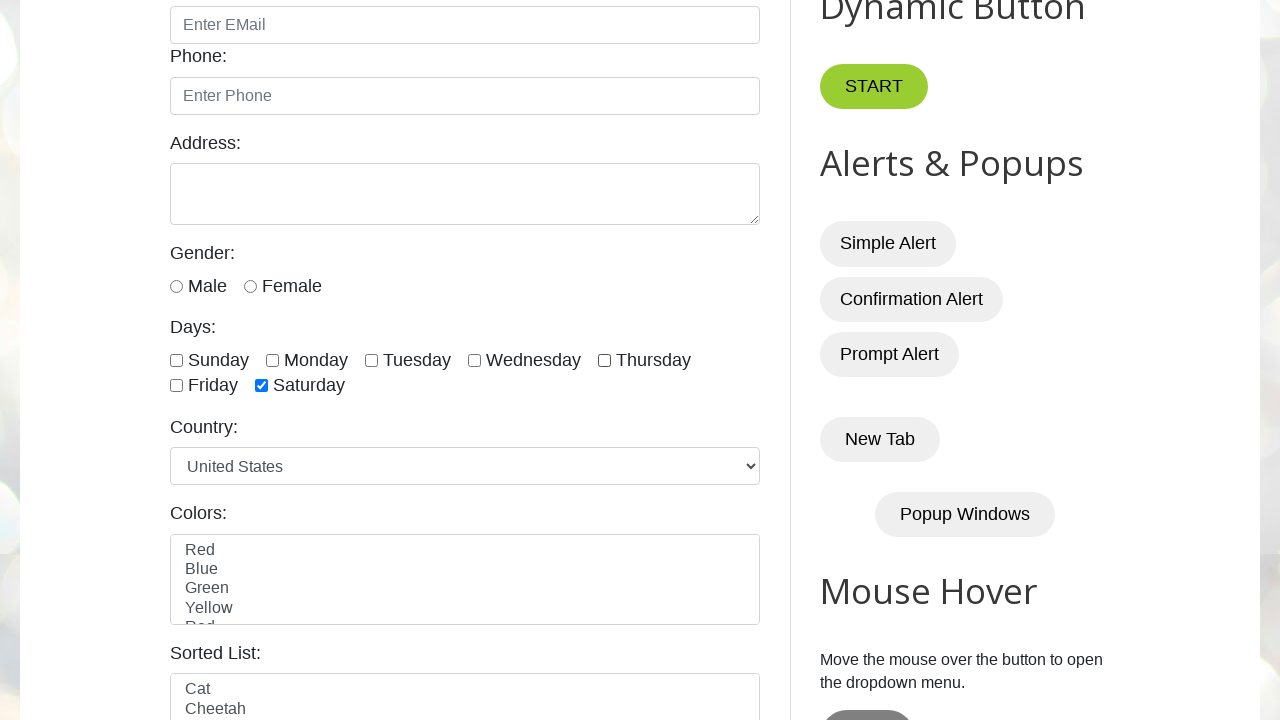

Verified checkbox with locator '//label[text()="Saturday"]' is checked
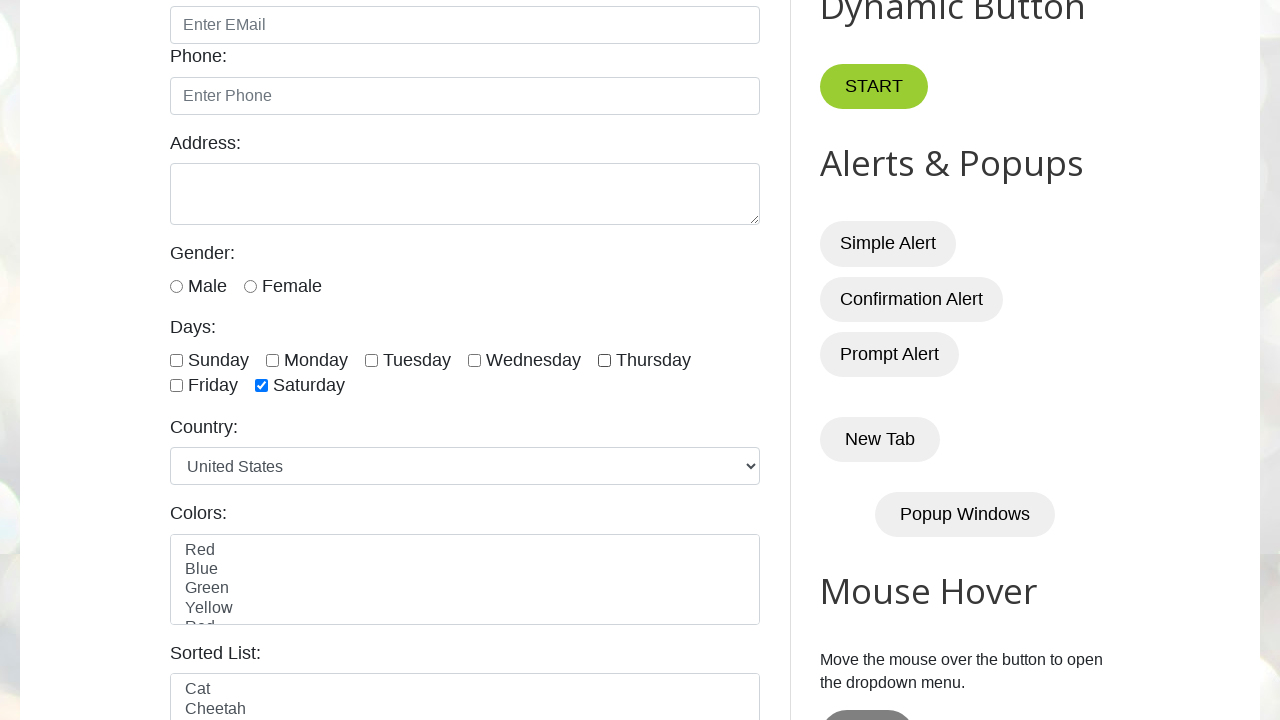

Unchecked checkbox with locator: //label[text()="Saturday"] at (309, 386) on //label[text()="Saturday"]
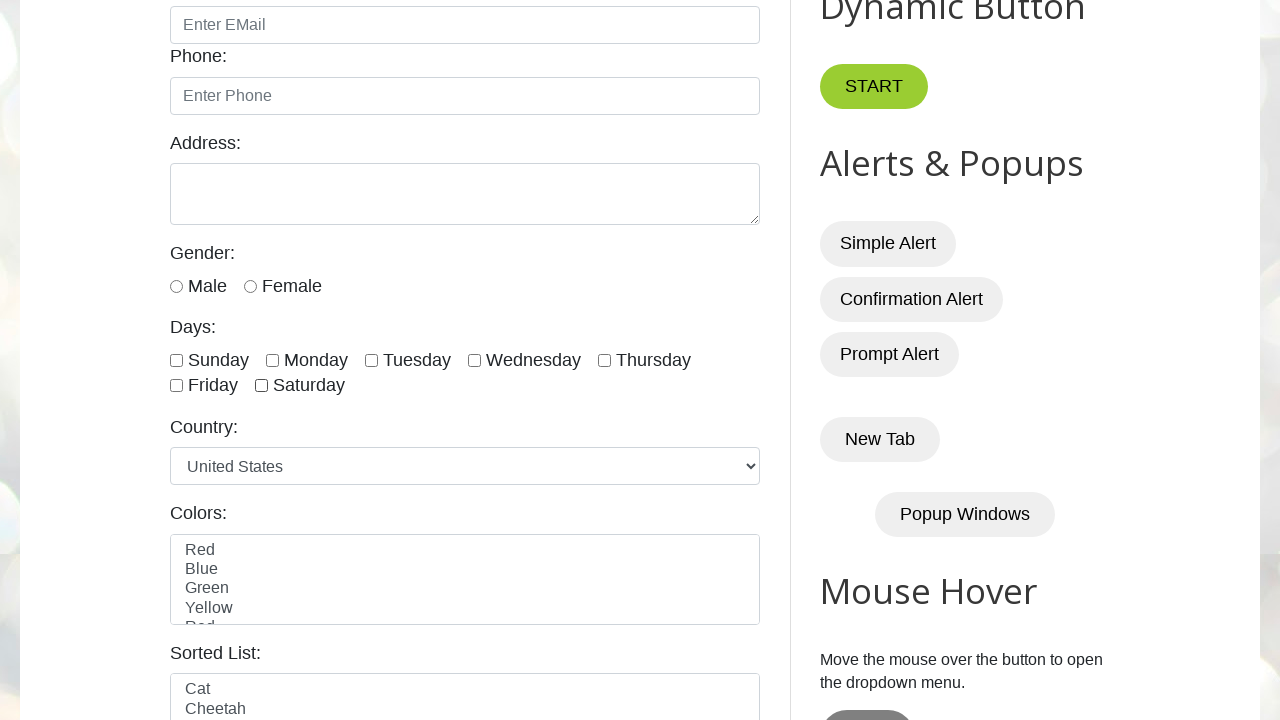

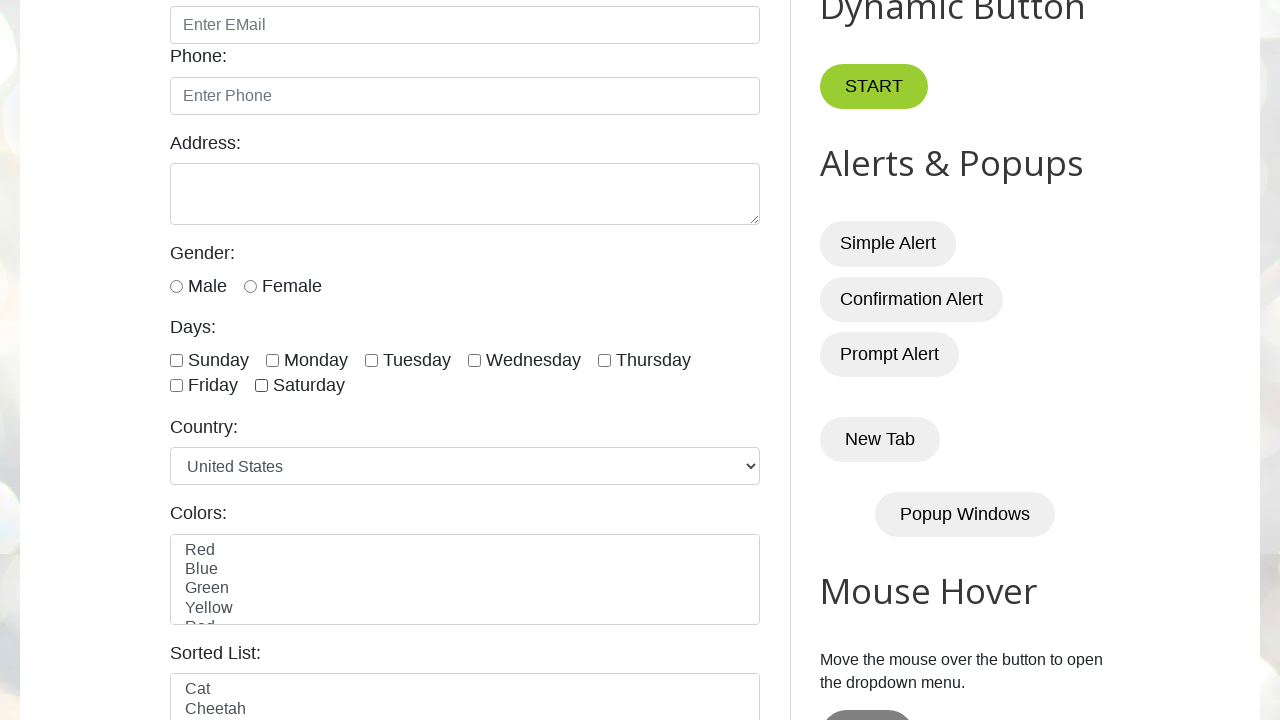